Tests multi-selection functionality on jQuery UI selectable demo by using keyboard control key to select multiple non-consecutive items

Starting URL: https://jqueryui.com/selectable/

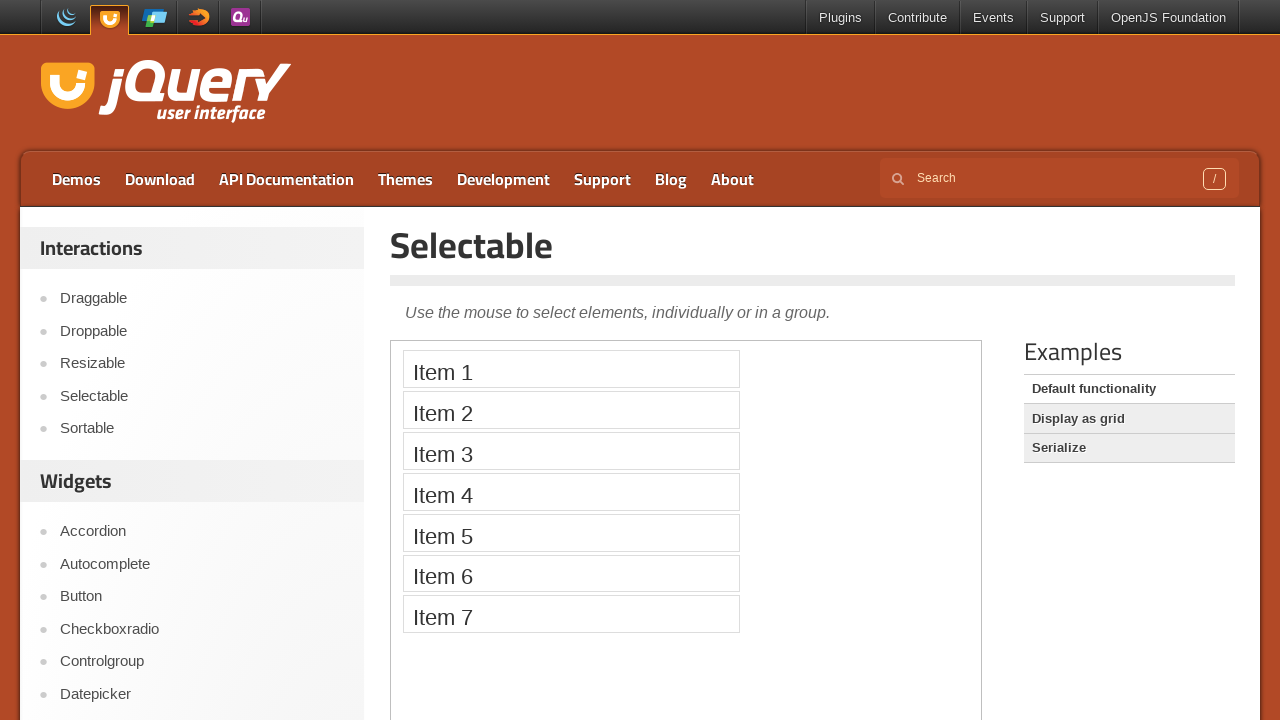

Located the iframe containing selectable items
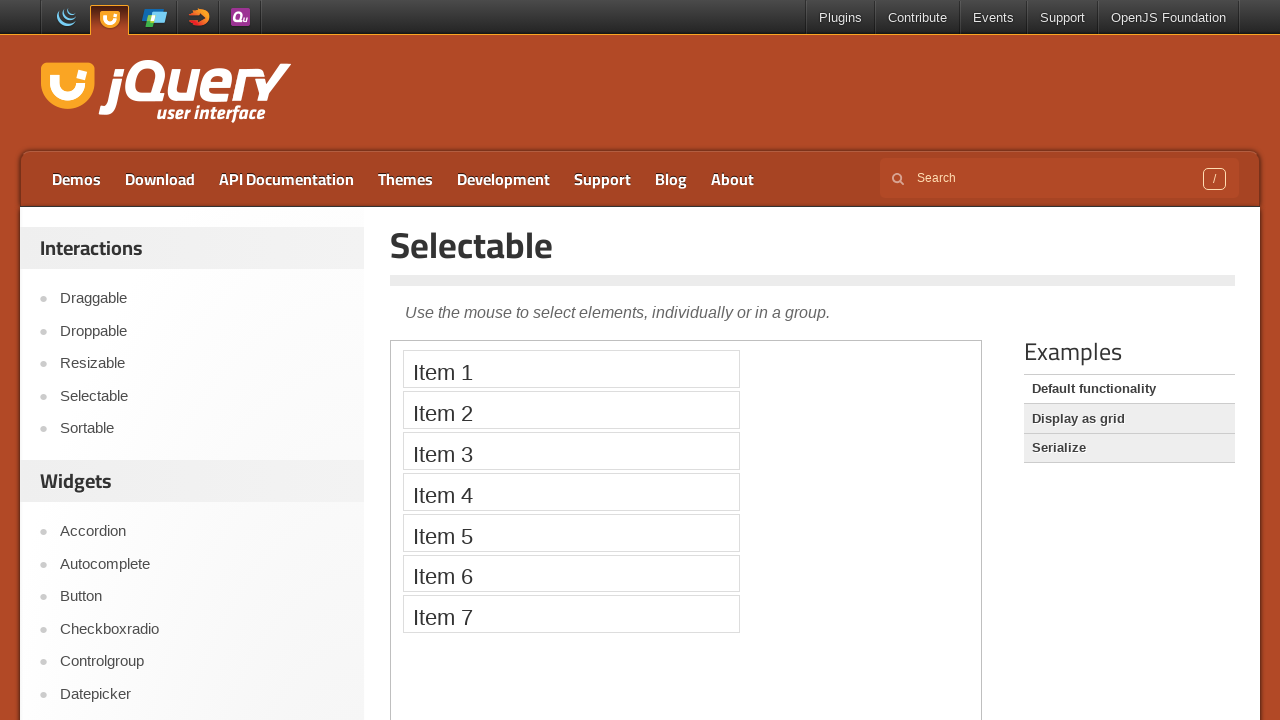

Located Item 1 element
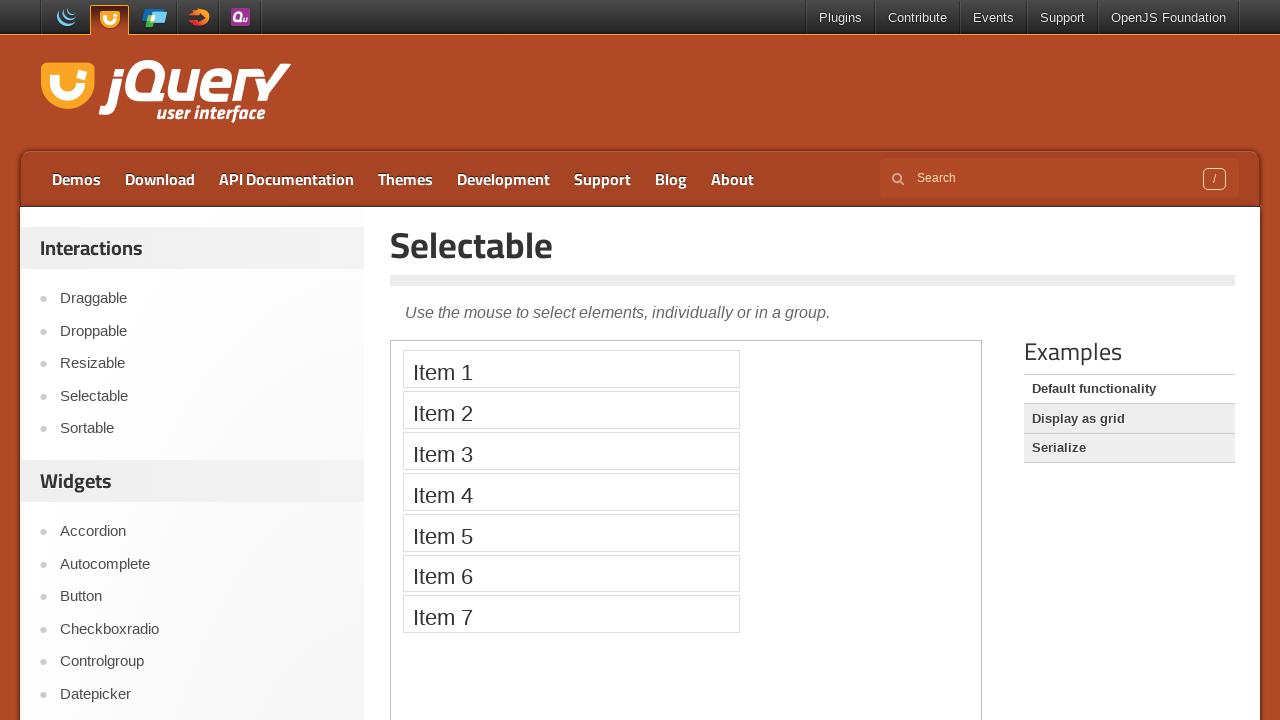

Located Item 3 element
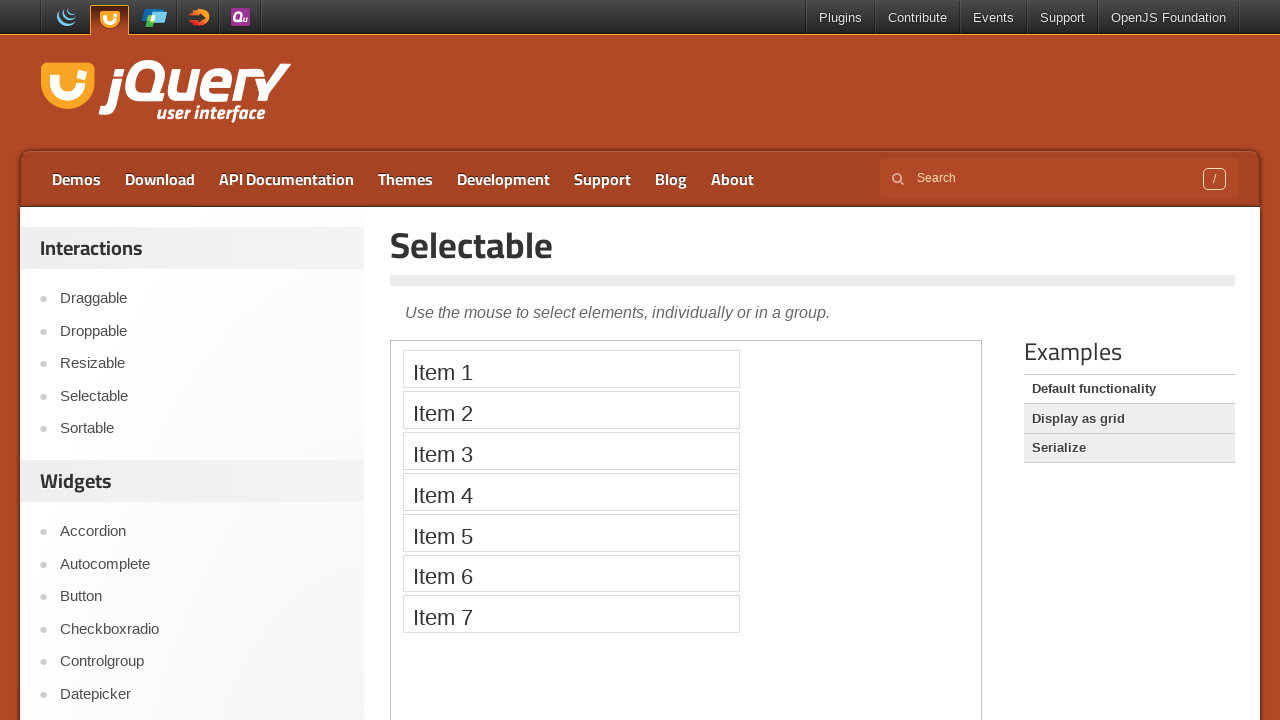

Located Item 5 element
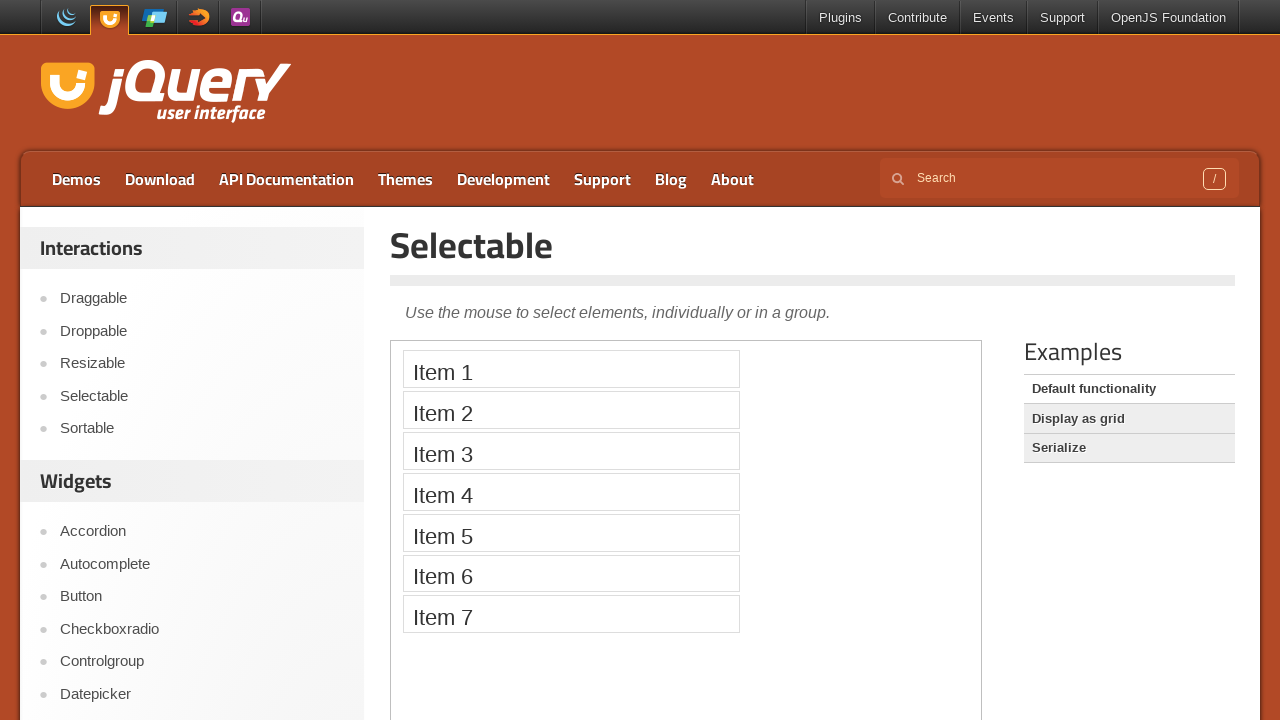

Pressed Control key down for multi-selection
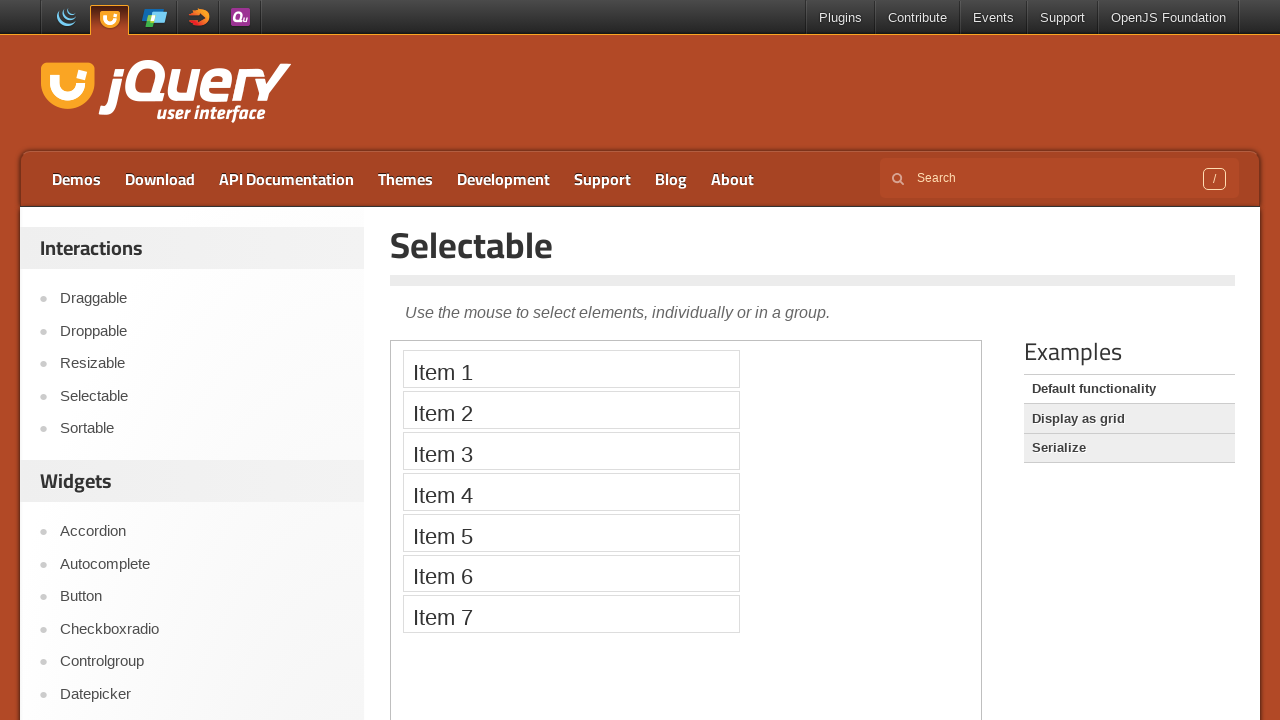

Clicked Item 5 while Control key is held at (571, 532) on iframe >> nth=0 >> internal:control=enter-frame >> xpath=//li[text()='Item 5']
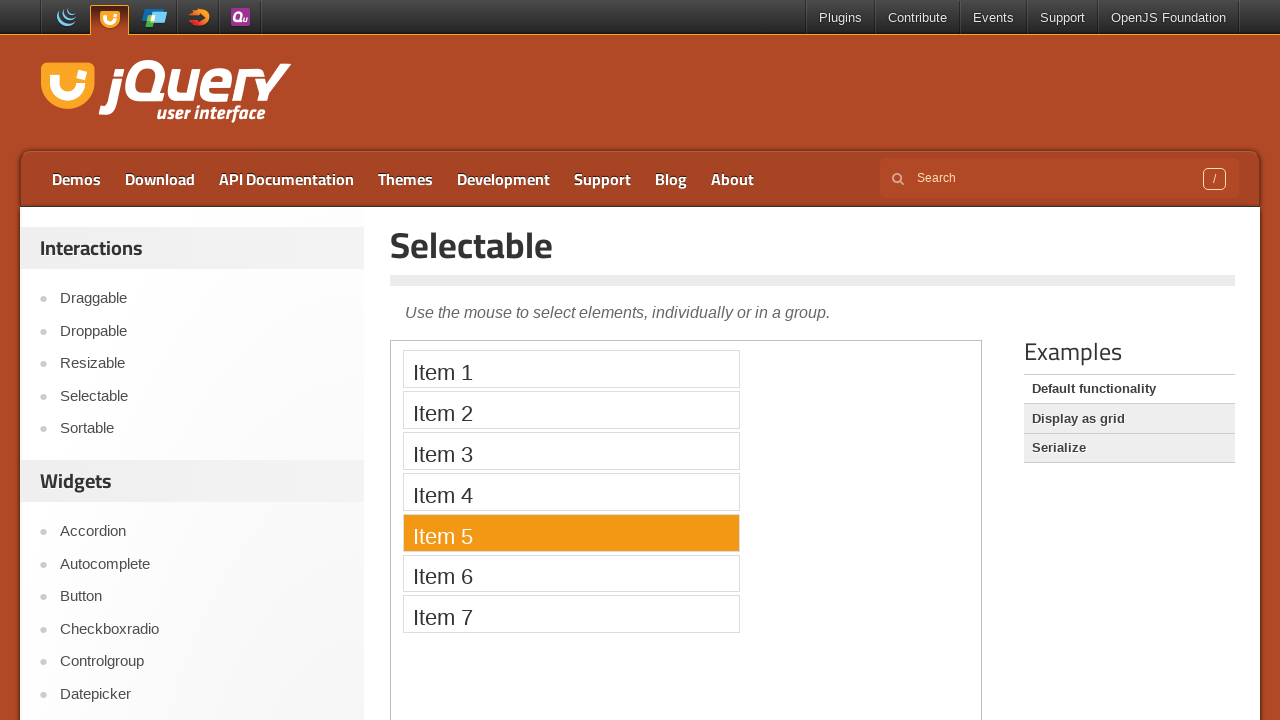

Clicked Item 3 while Control key is held at (571, 451) on iframe >> nth=0 >> internal:control=enter-frame >> xpath=//li[text()='Item 3']
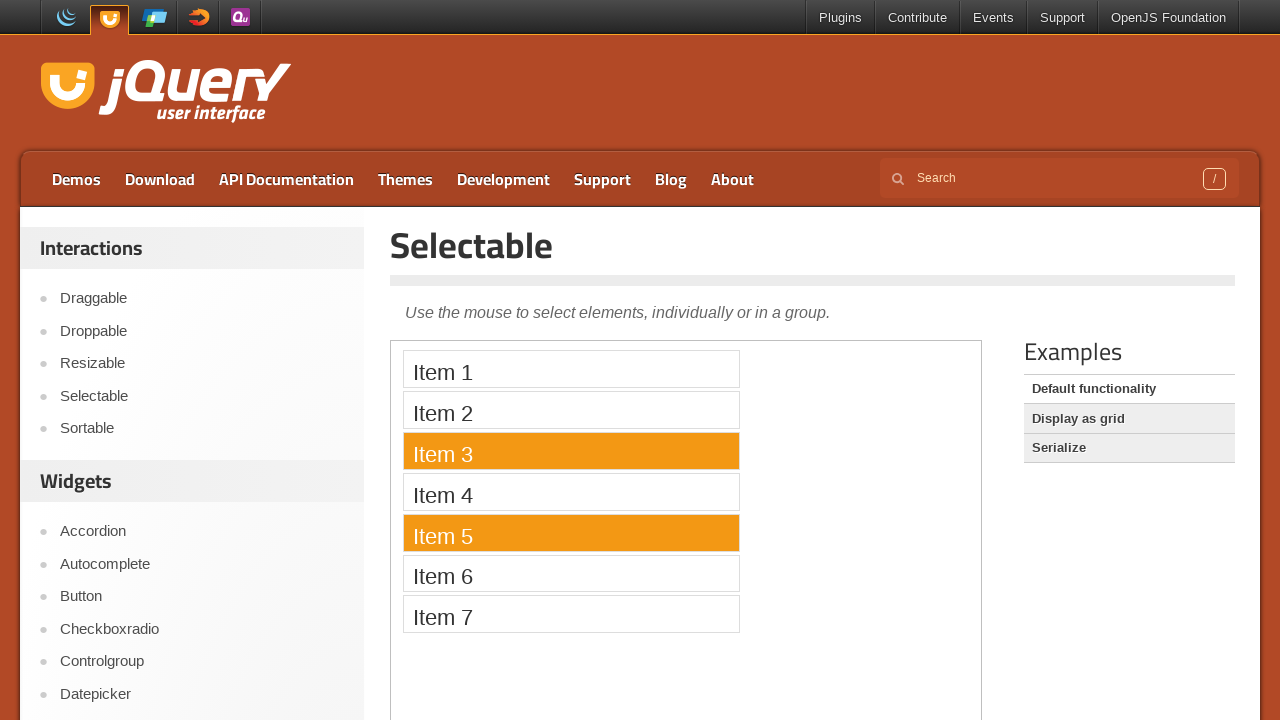

Clicked Item 1 while Control key is held at (571, 369) on iframe >> nth=0 >> internal:control=enter-frame >> xpath=//li[text()='Item 1']
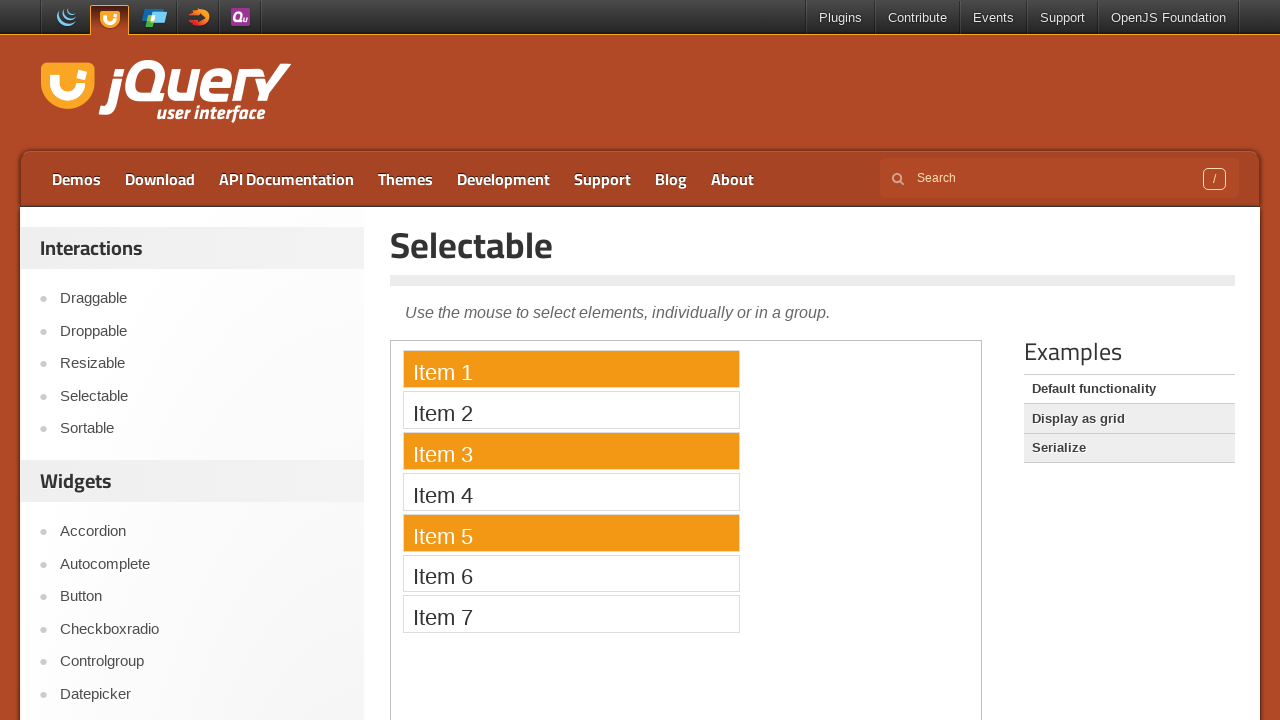

Released Control key to complete multi-selection
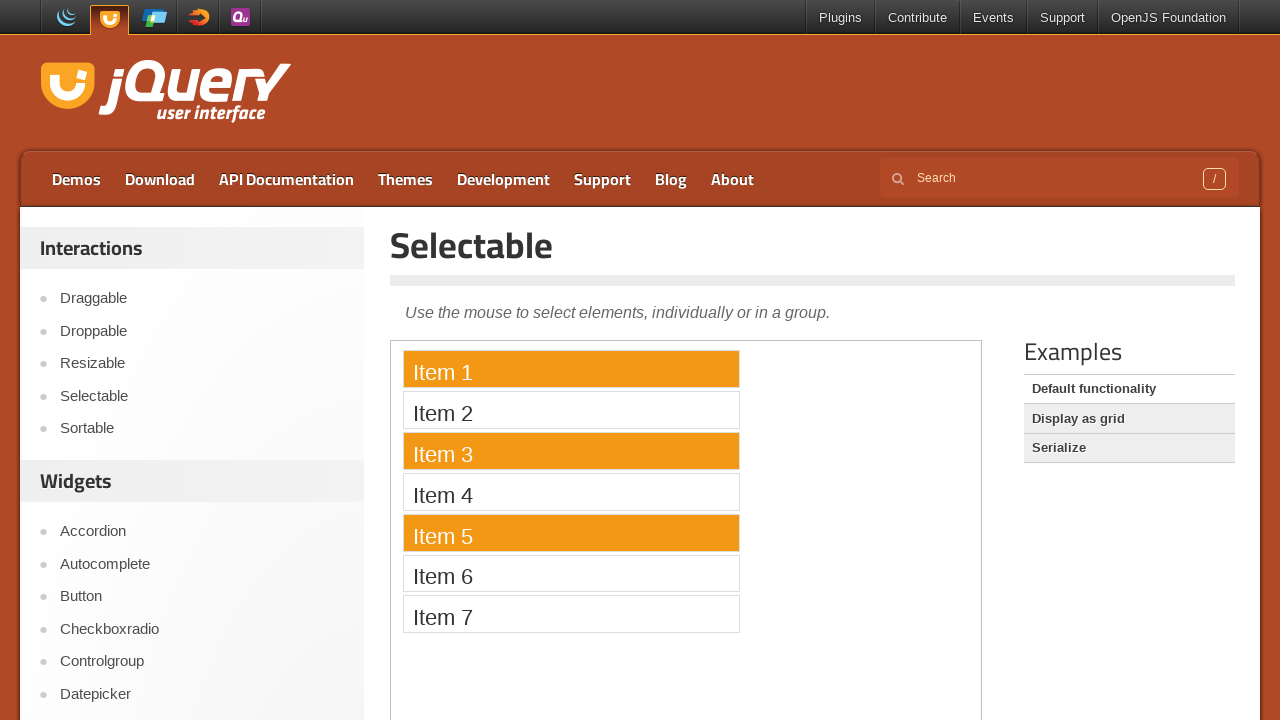

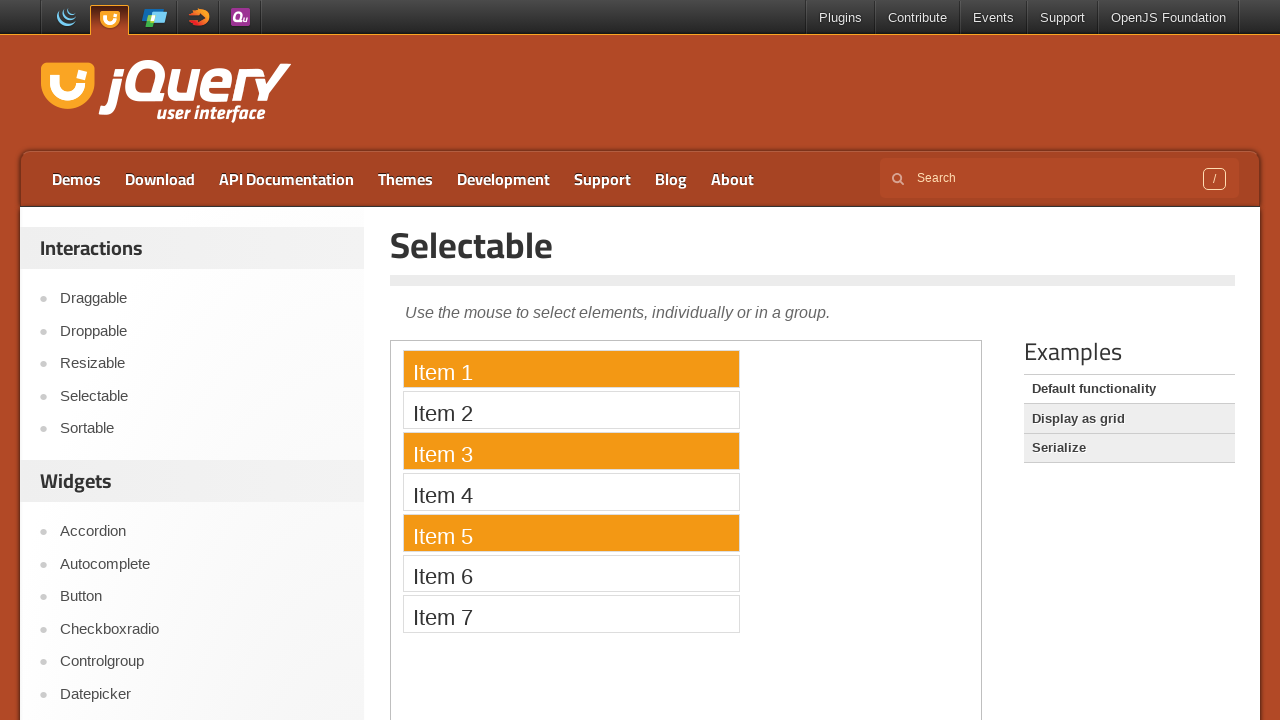